Tests AJAX form submission by filling in a name field and message textarea, then clicking the submit button and verifying the submission message appears.

Starting URL: https://www.lambdatest.com/selenium-playground/ajax-form-submit-demo

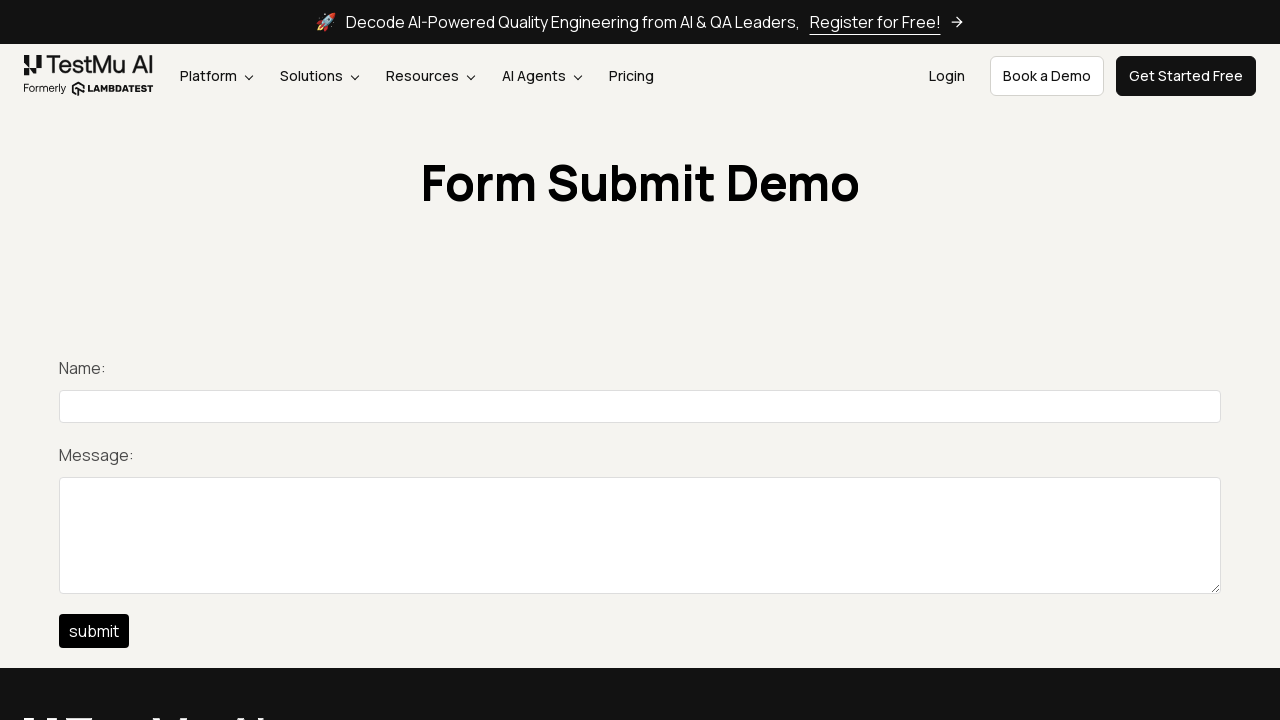

Filled name/title field with 'Marcus Thompson testing form submission functionality' on input#title
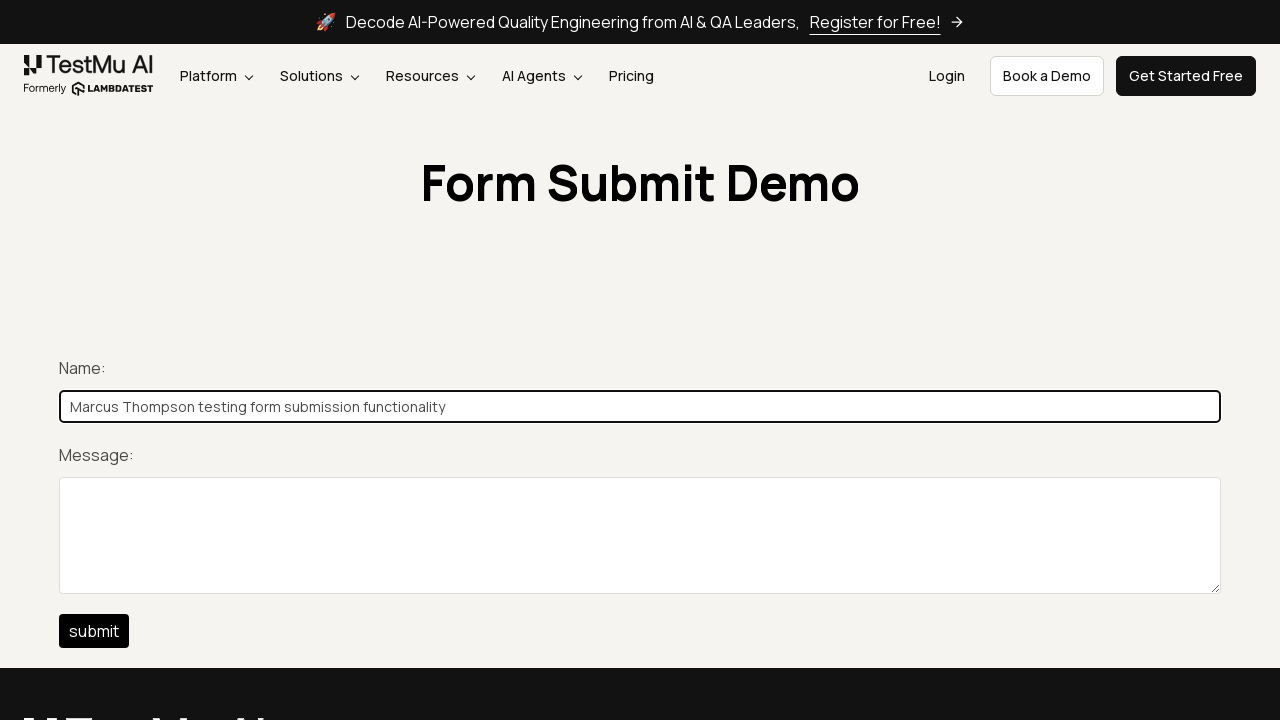

Filled message textarea with 'Hello, this is a test message for the AJAX form demo' on textarea[name='description']
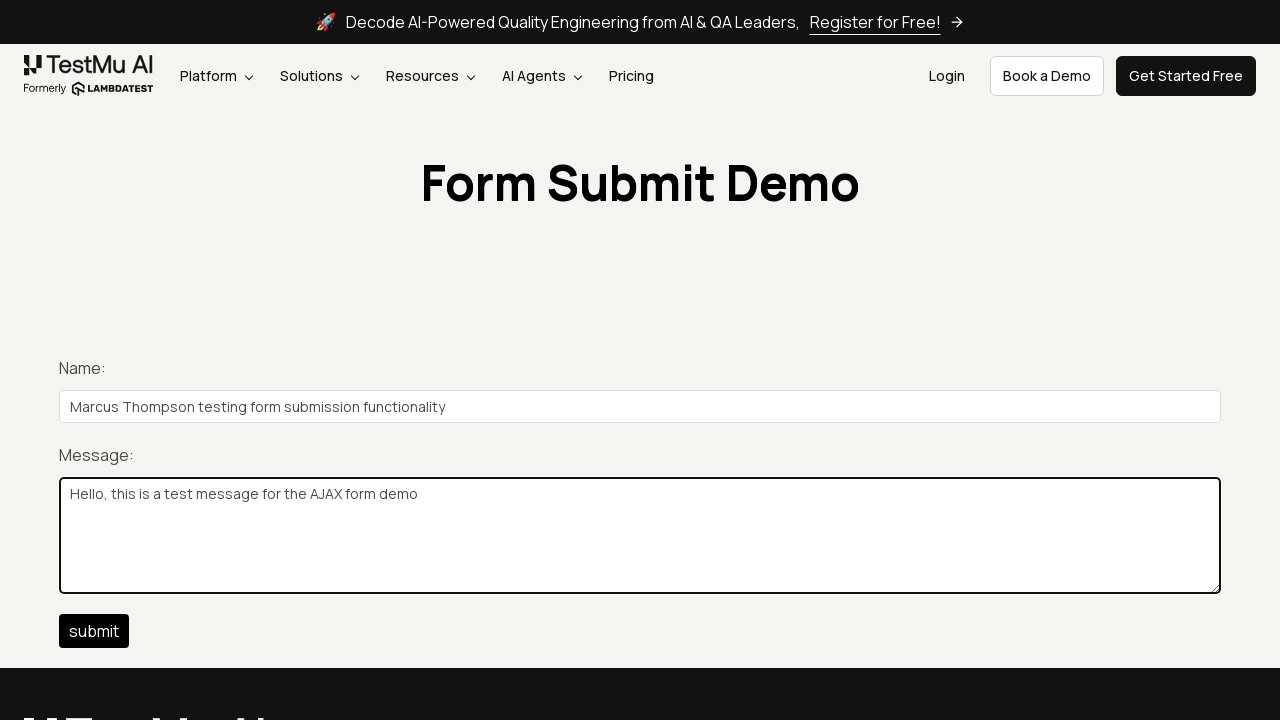

Clicked the AJAX form submit button at (94, 631) on input#btn-submit
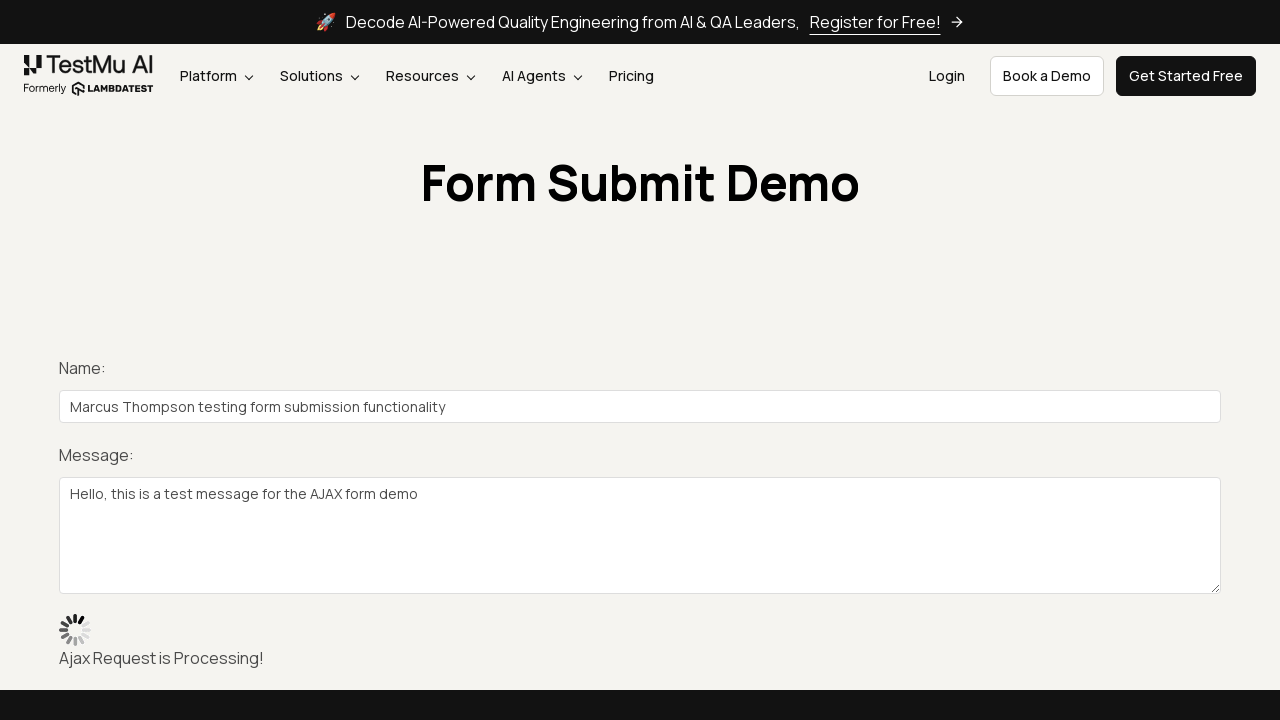

Submission confirmation message appeared
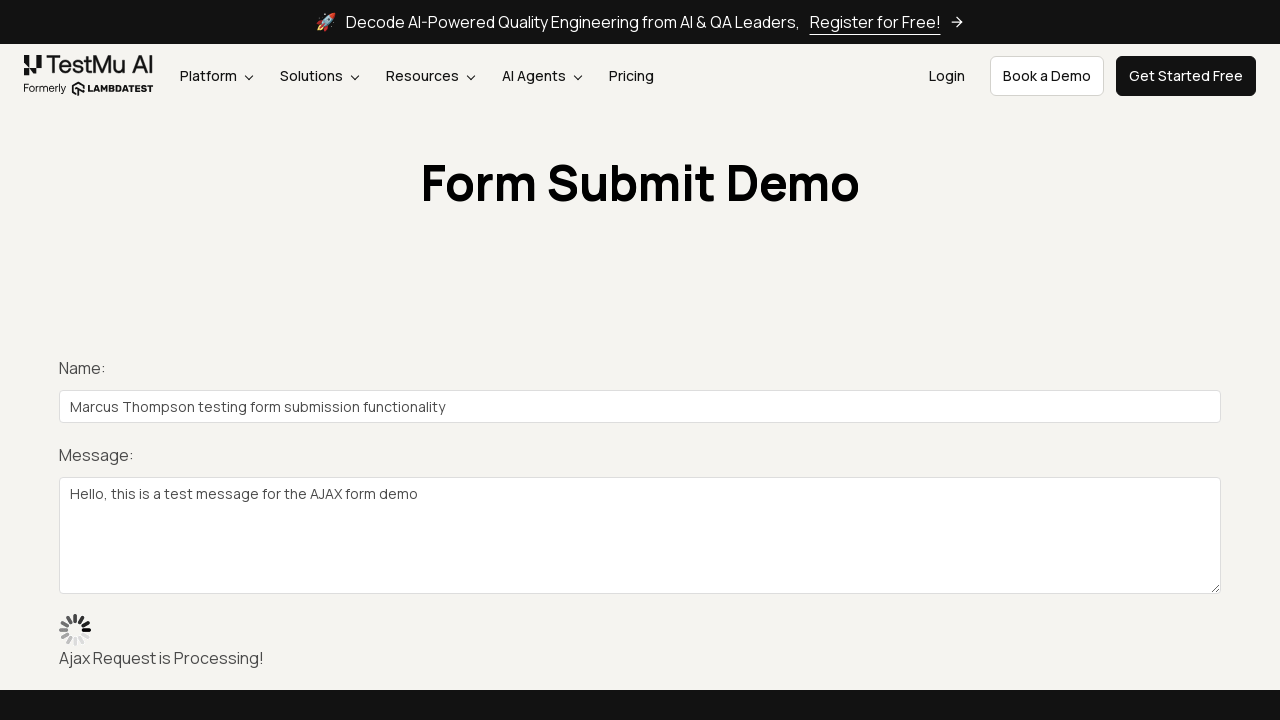

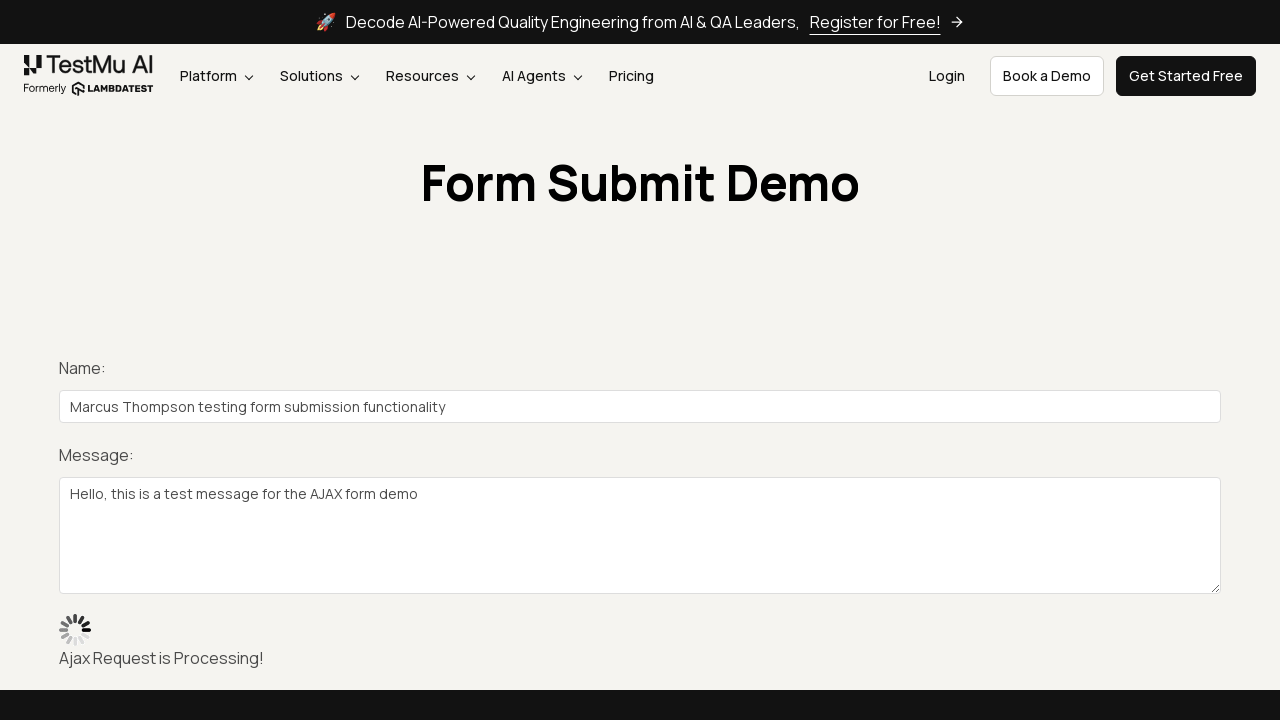